Opens the Flipkart homepage and verifies the page loads successfully by waiting for the page to be ready.

Starting URL: https://www.flipkart.com

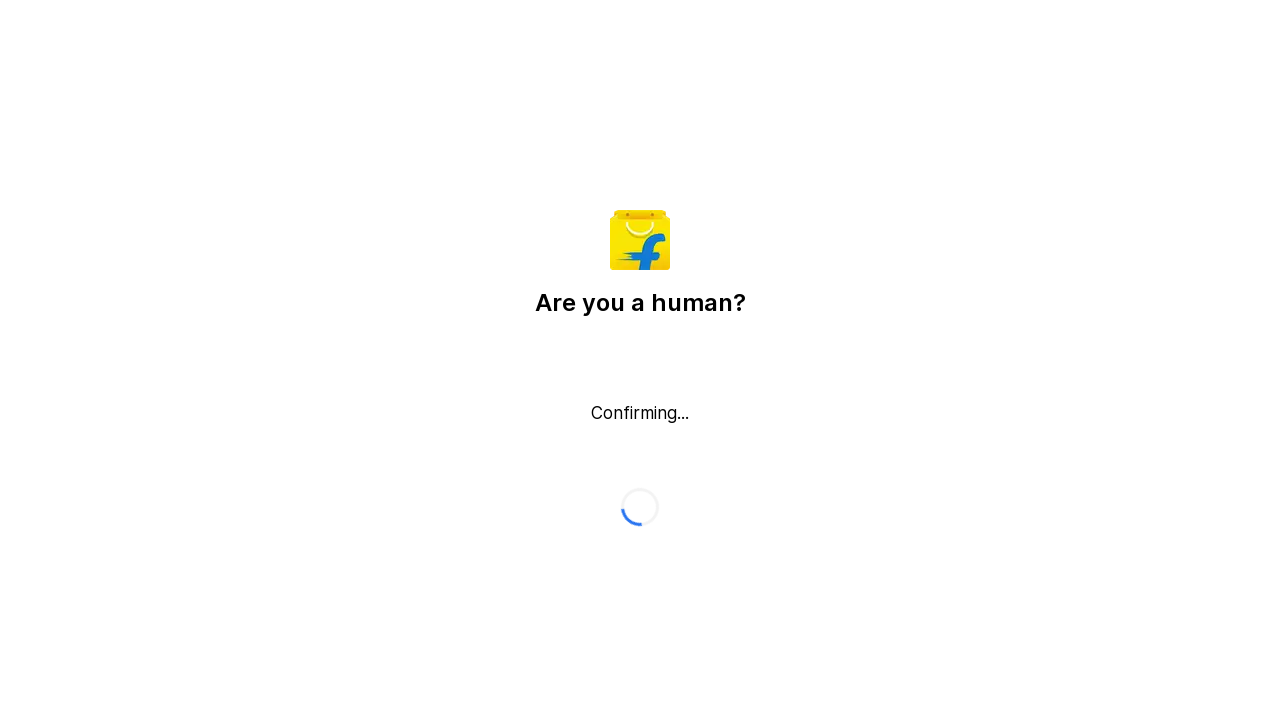

Set viewport size to 1920x1080
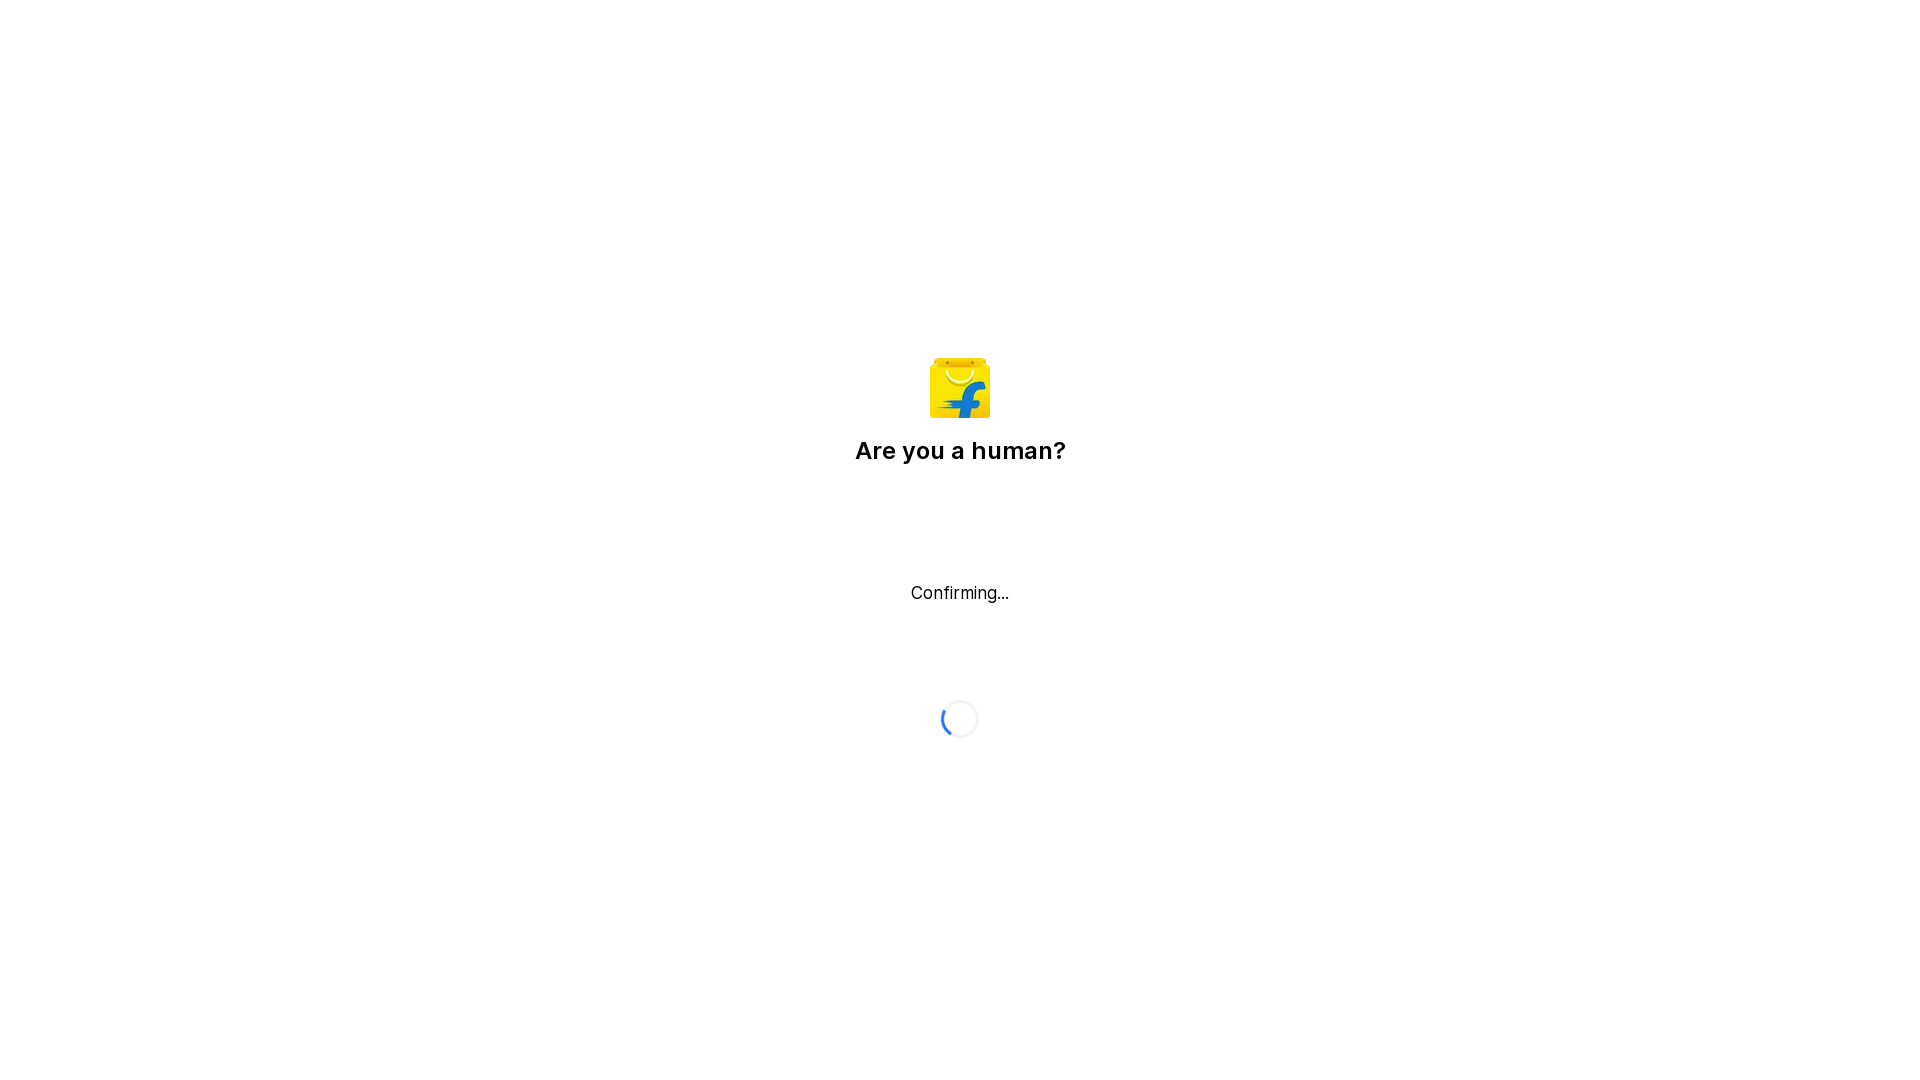

Flipkart homepage loaded successfully - page ready (networkidle)
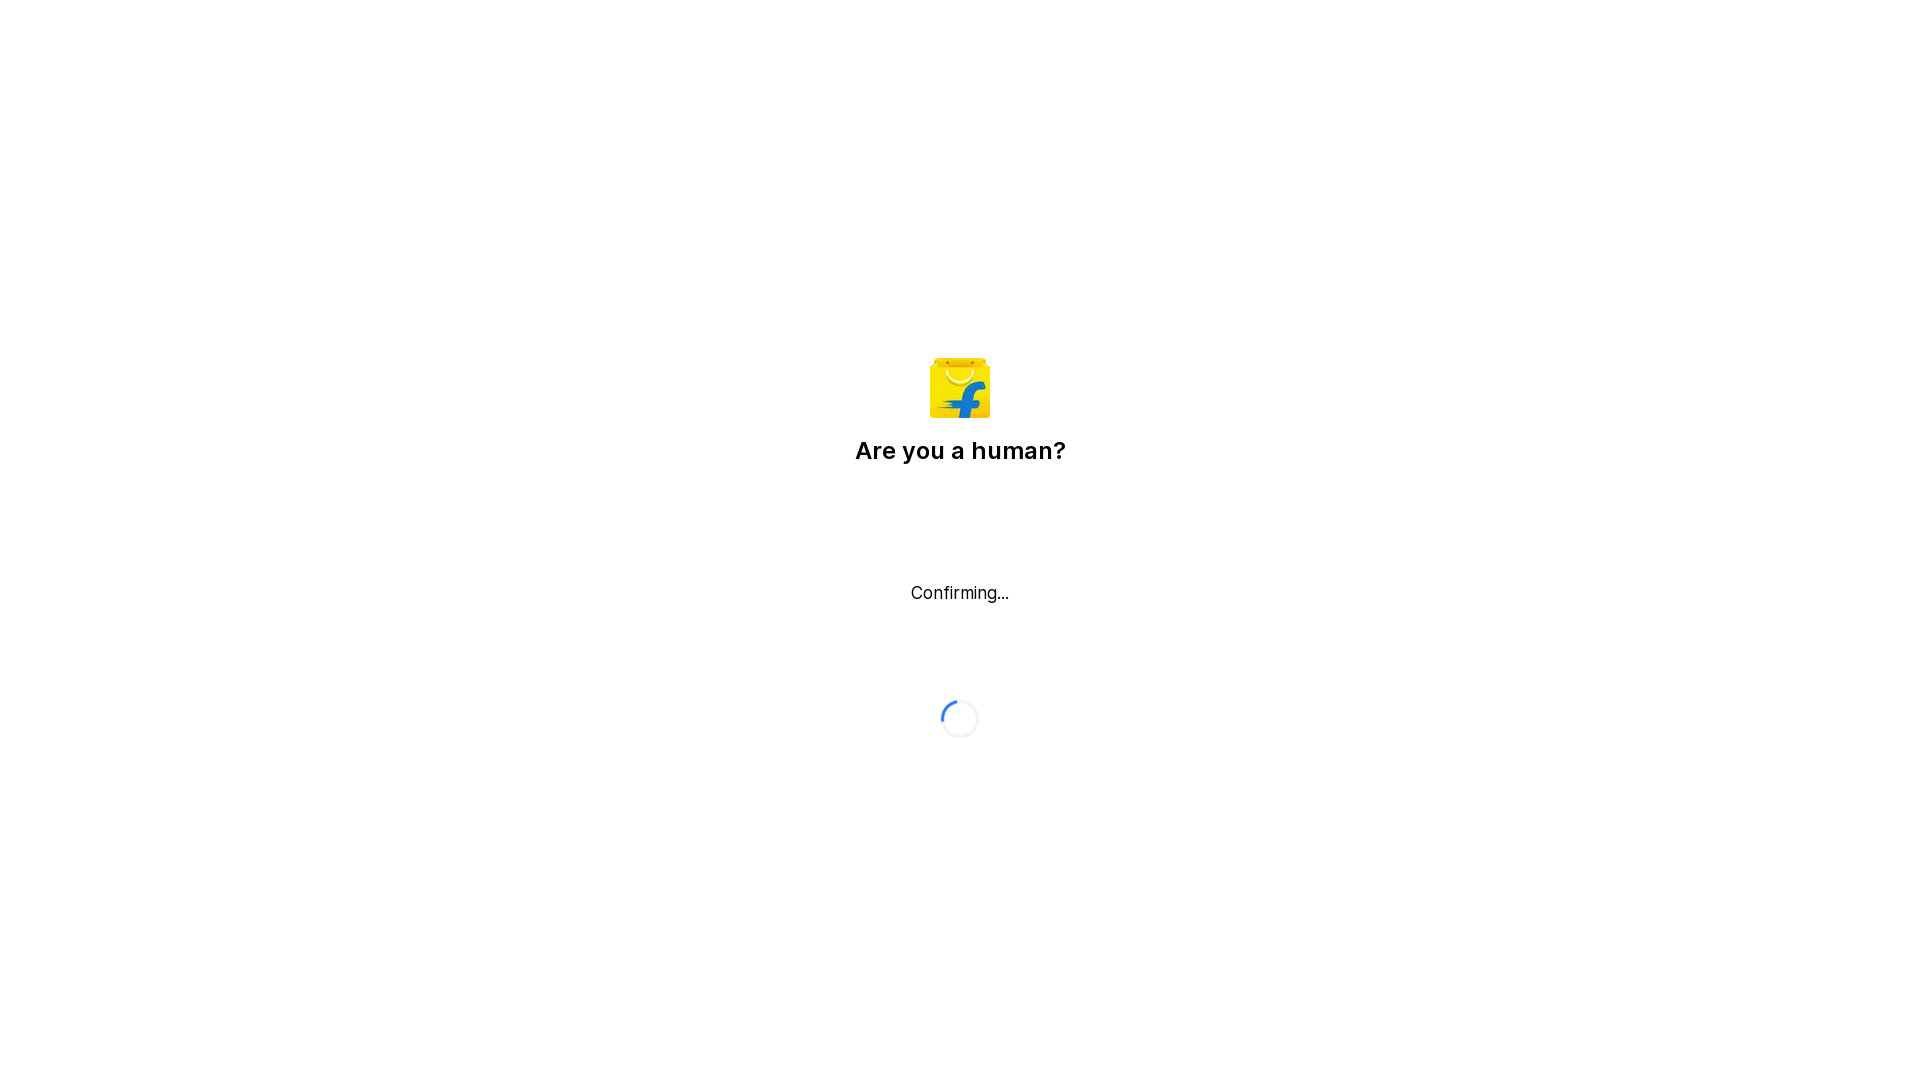

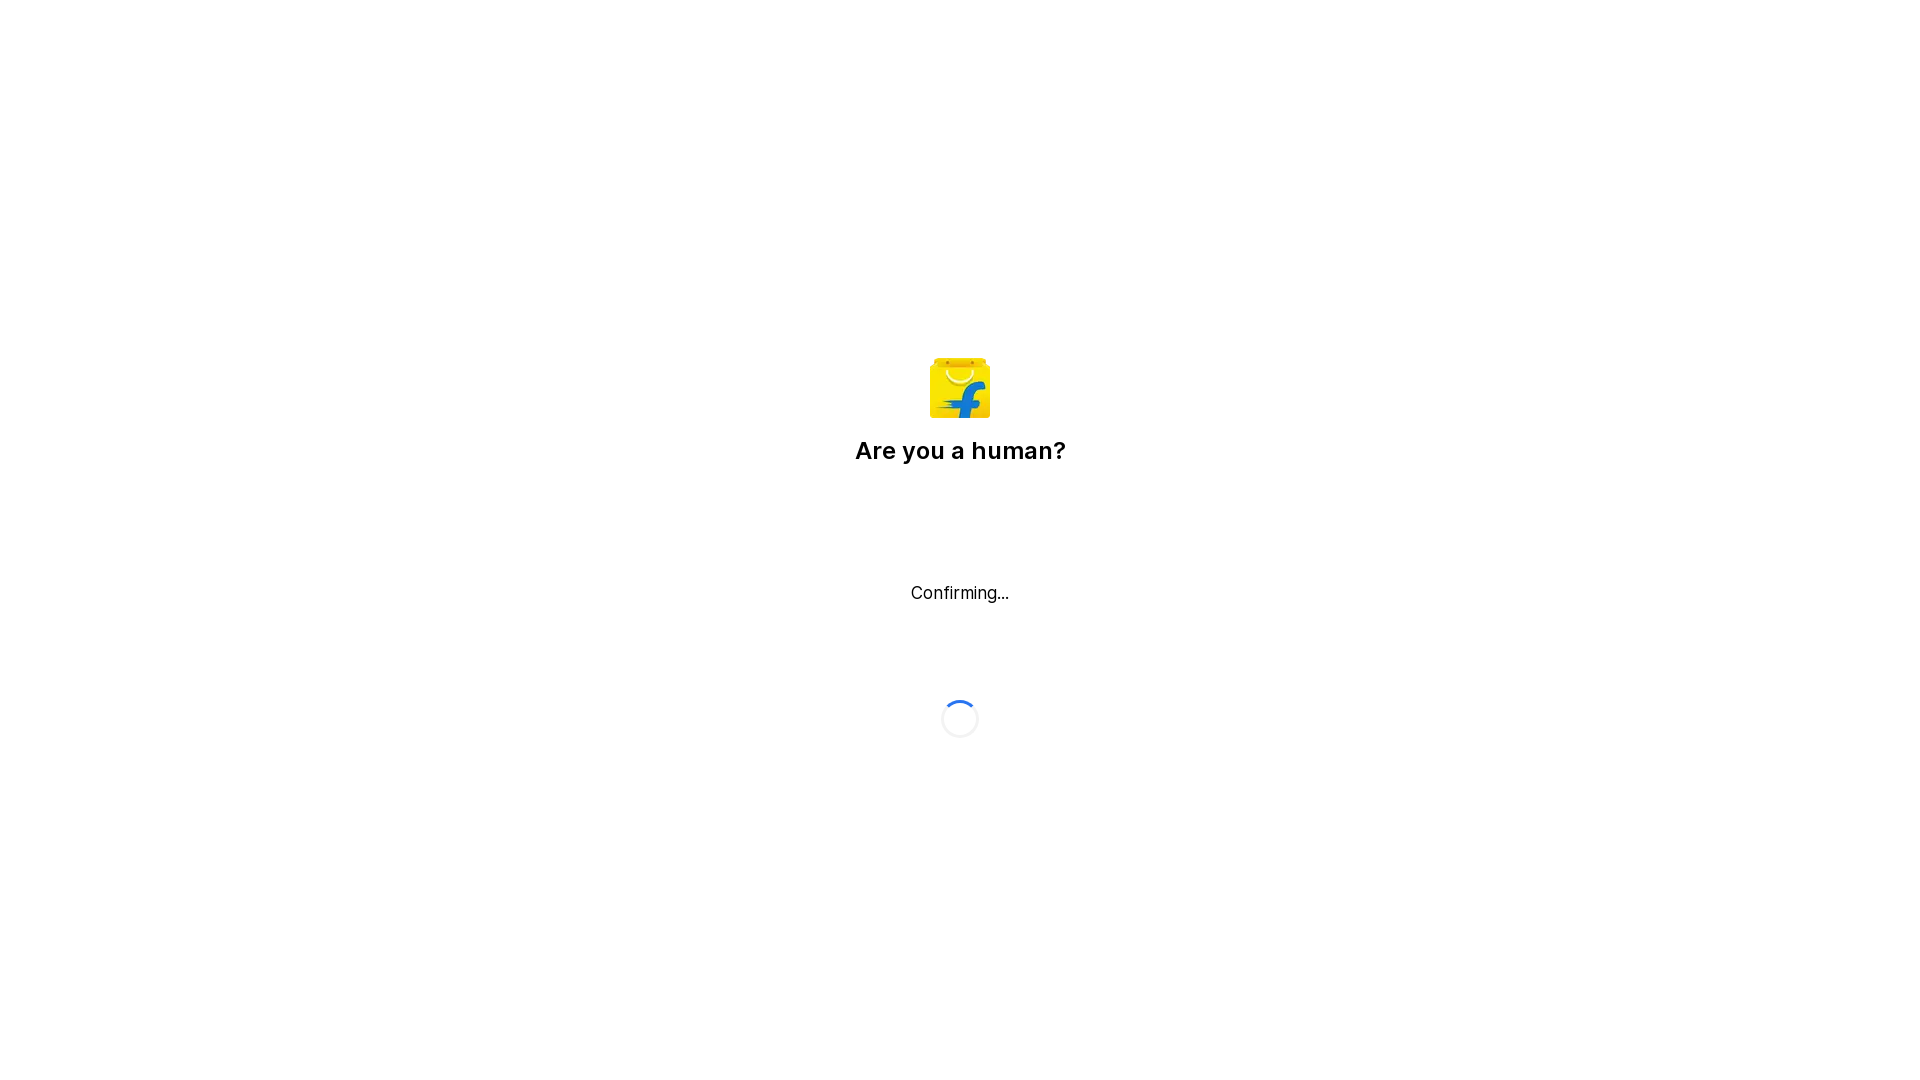